Tests a custom dropdown combo tree component by selecting multiple options from the dropdown list

Starting URL: https://www.jqueryscript.net/demo/Drop-Down-Combo-Tree/

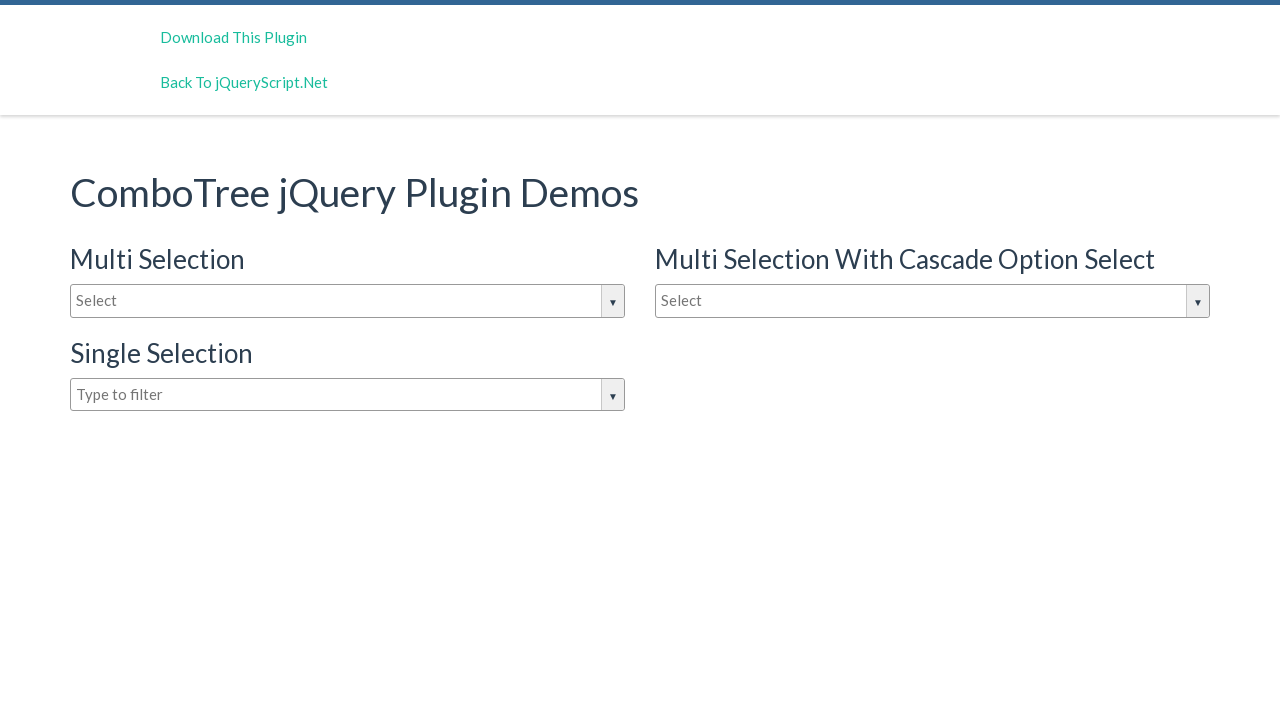

Clicked input box to open dropdown at (348, 301) on #justAnInputBox
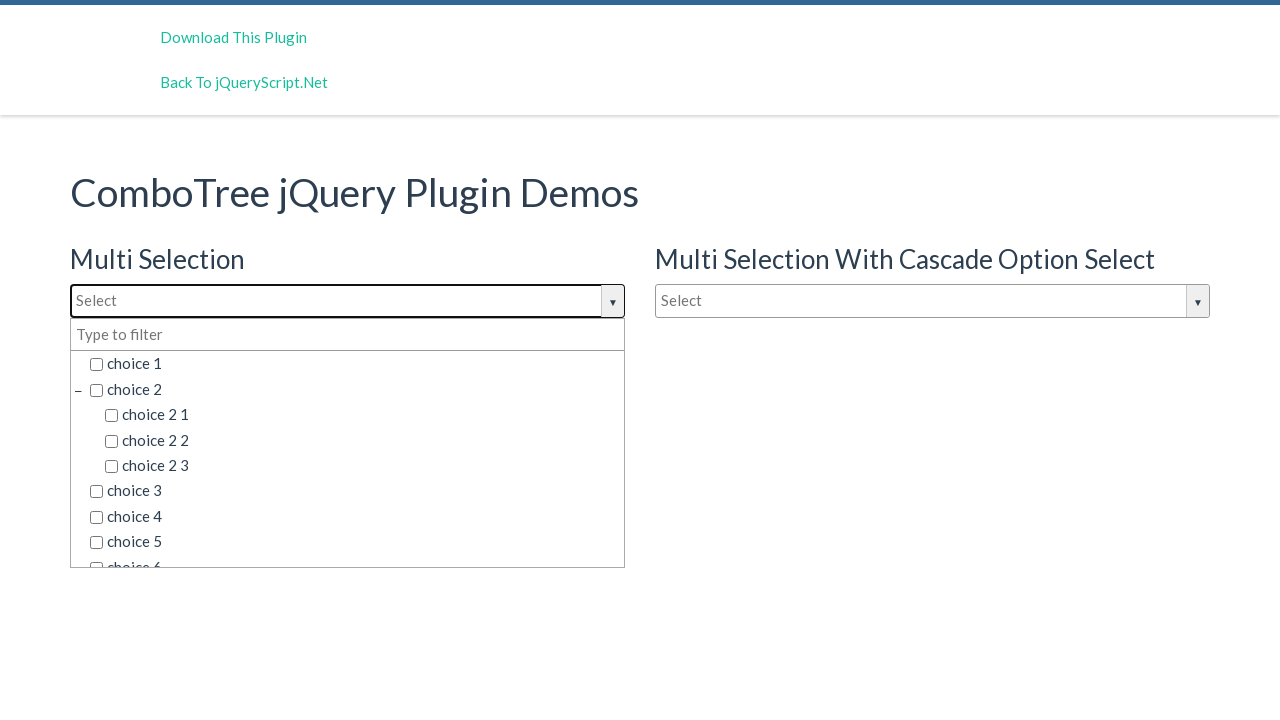

Dropdown options loaded and visible
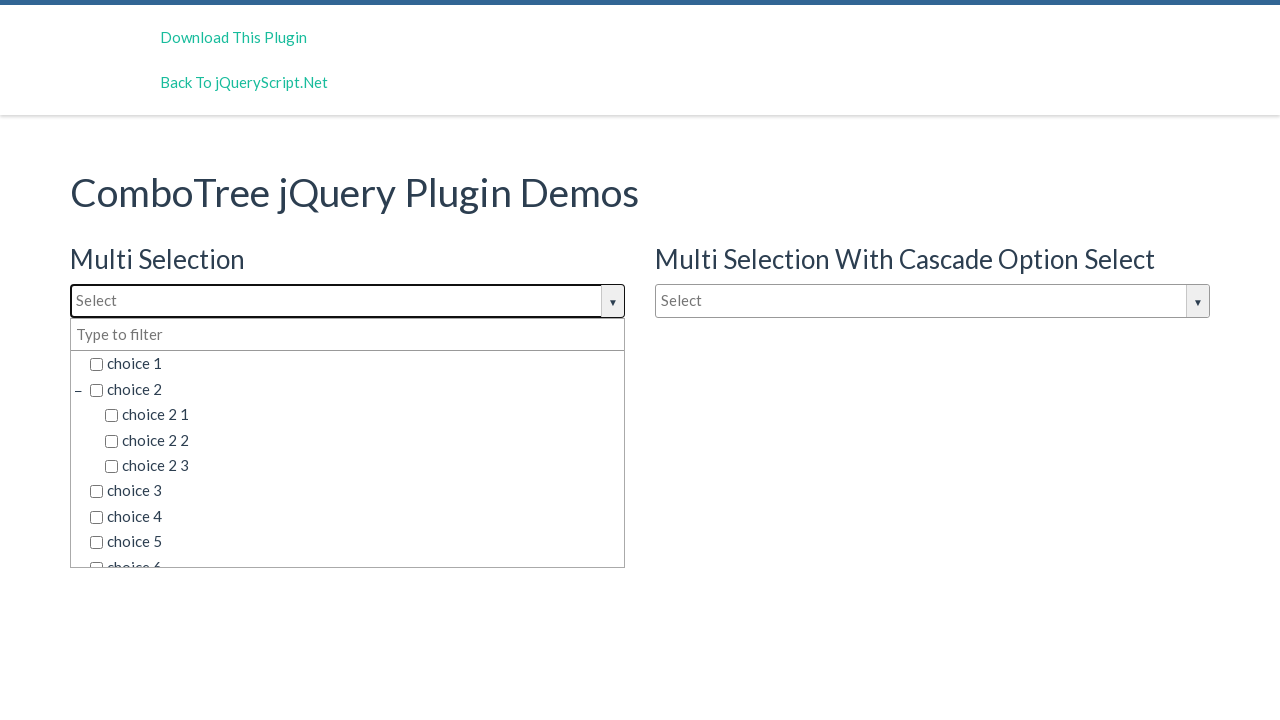

Selected option 'choice 1' from dropdown at (355, 364) on span.comboTreeItemTitle:has-text('choice 1')
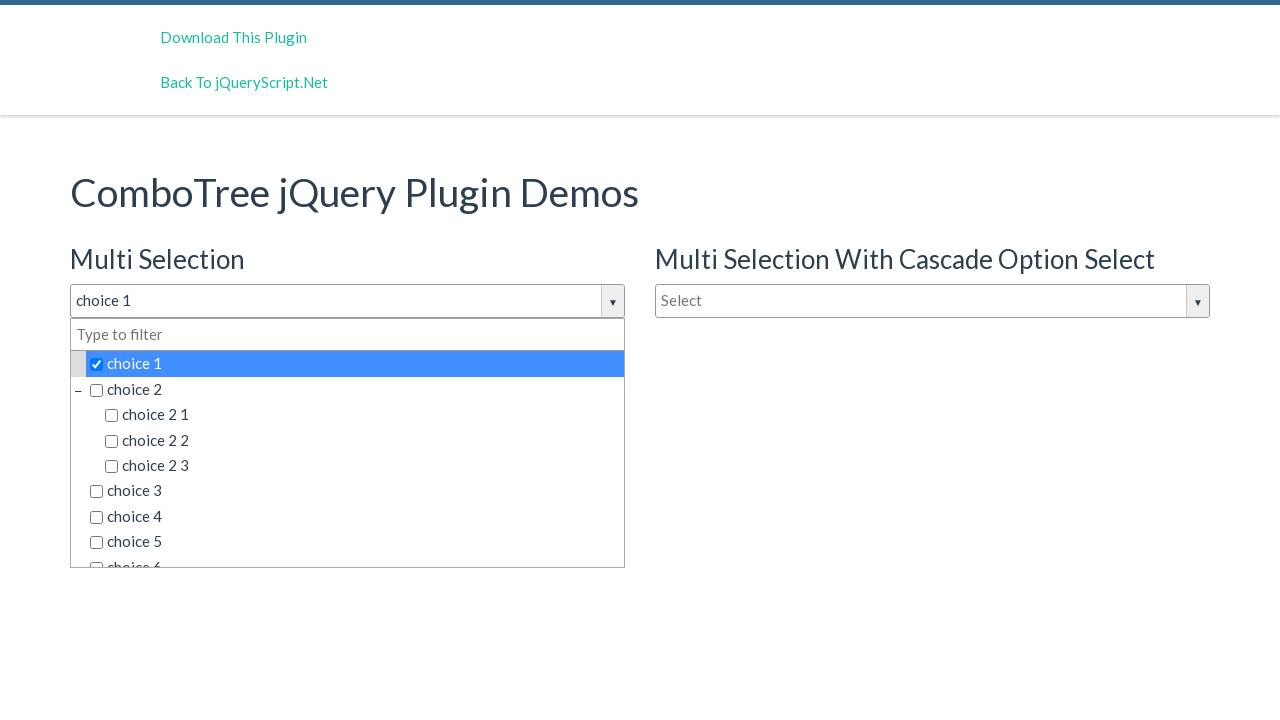

Selected option 'choice 2 1' from dropdown at (362, 415) on span.comboTreeItemTitle:has-text('choice 2 1')
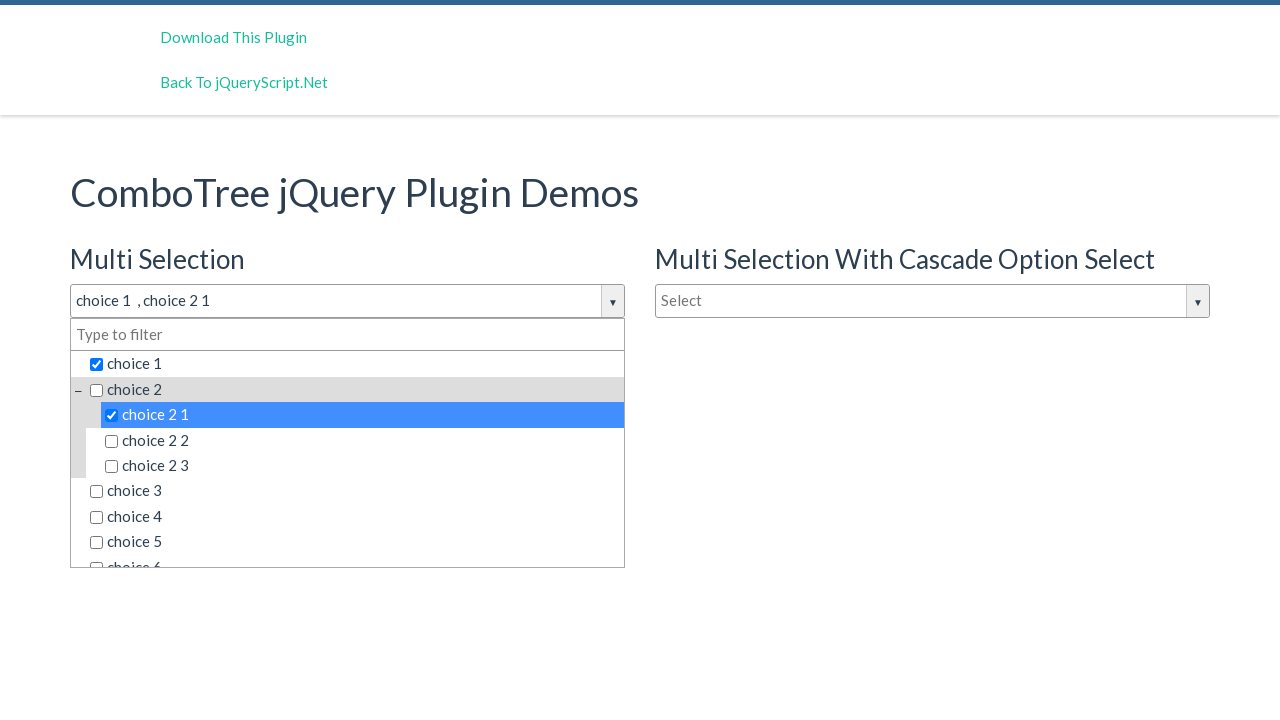

Selected option 'choice 6 1' from dropdown at (362, 443) on span.comboTreeItemTitle:has-text('choice 6 1')
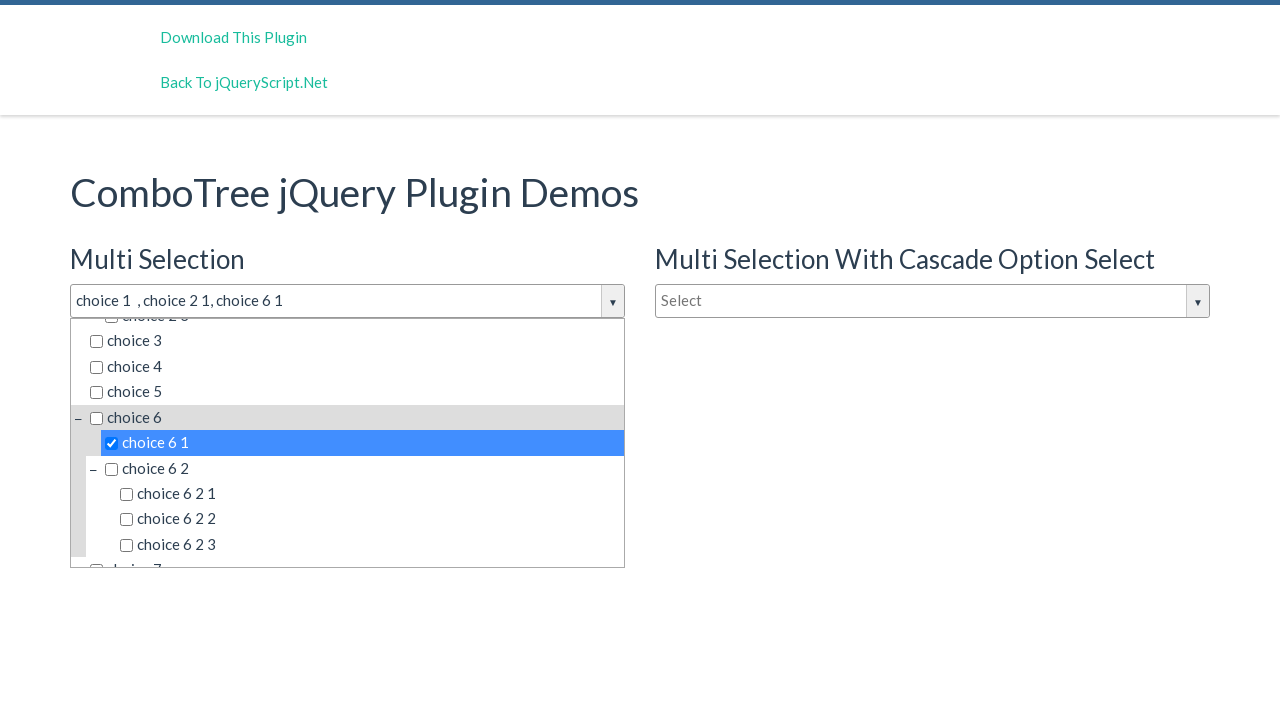

Selected option 'choice 6 2 3' from dropdown at (370, 545) on span.comboTreeItemTitle:has-text('choice 6 2 3')
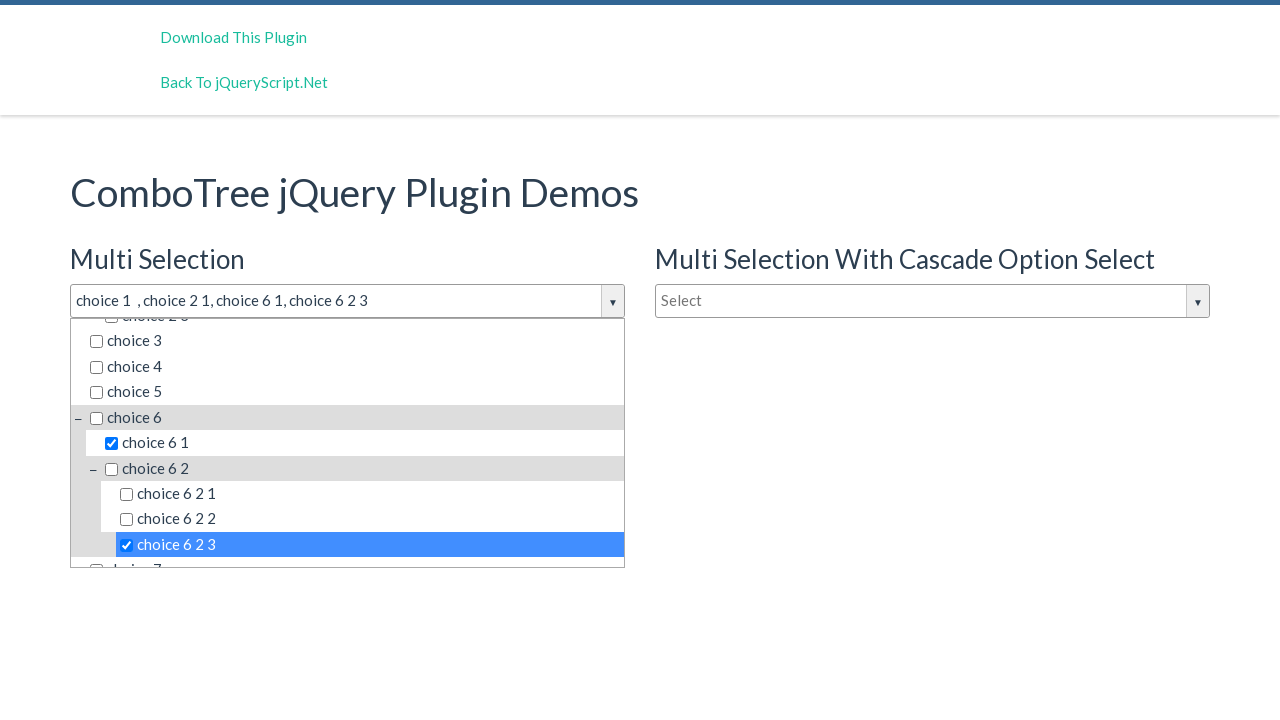

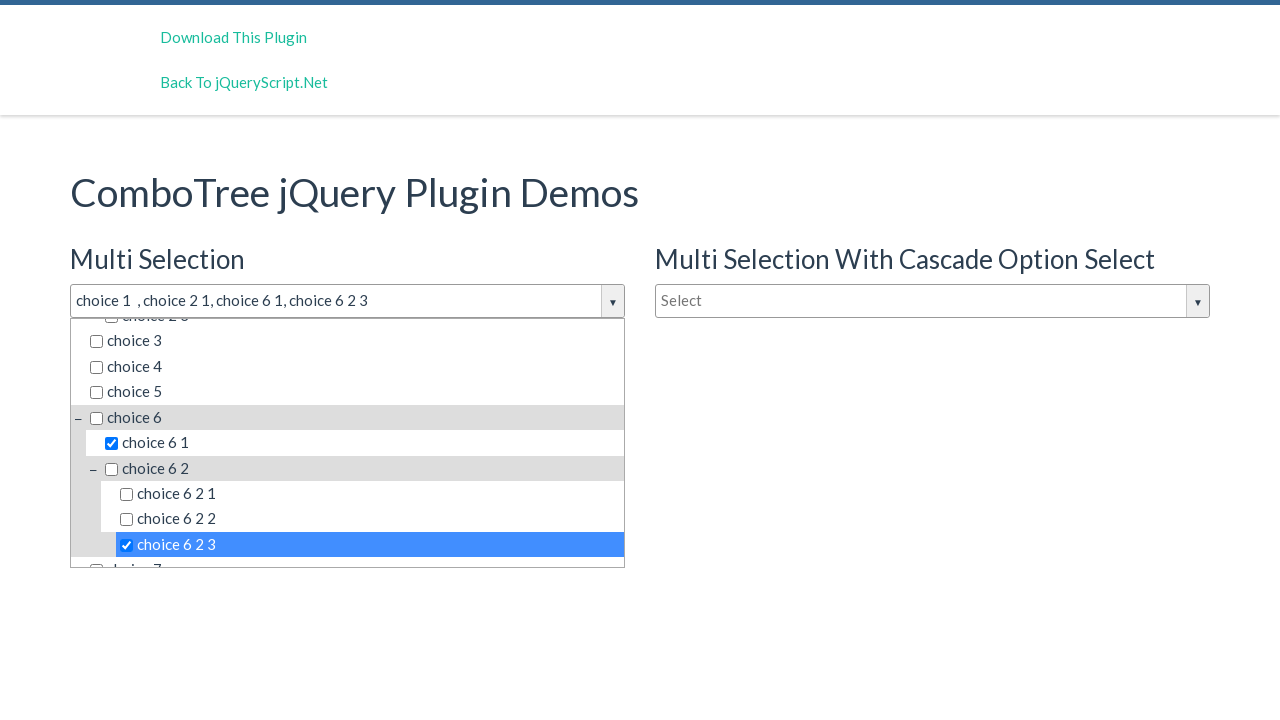